Tests editing a todo item by double-clicking, changing text, and pressing Enter

Starting URL: https://demo.playwright.dev/todomvc

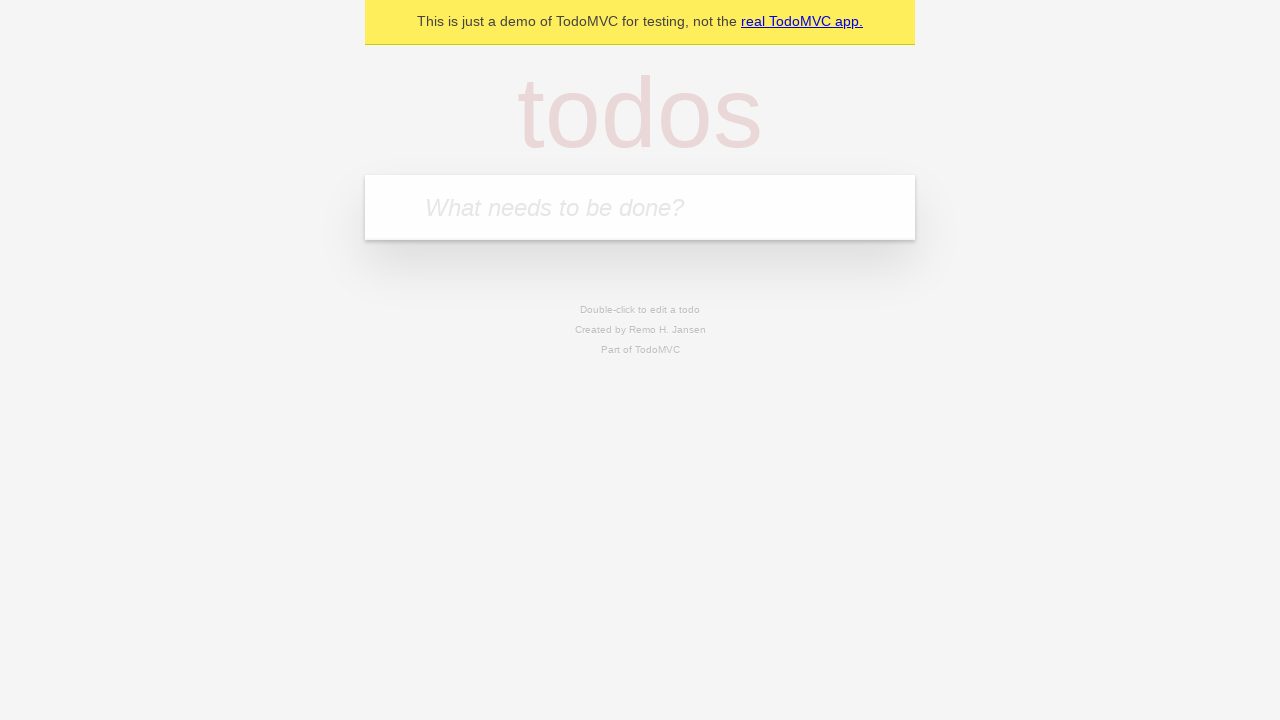

Filled new todo field with 'buy some cheese' on internal:attr=[placeholder="What needs to be done?"i]
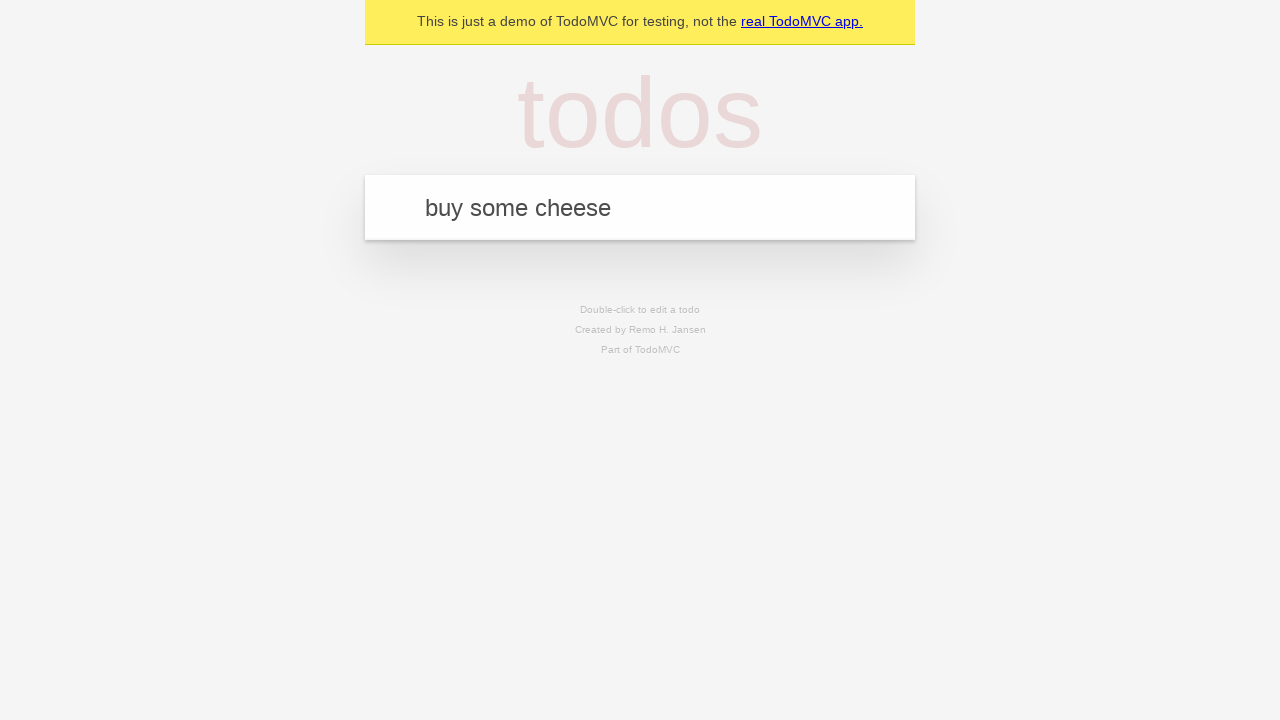

Pressed Enter to create todo 'buy some cheese' on internal:attr=[placeholder="What needs to be done?"i]
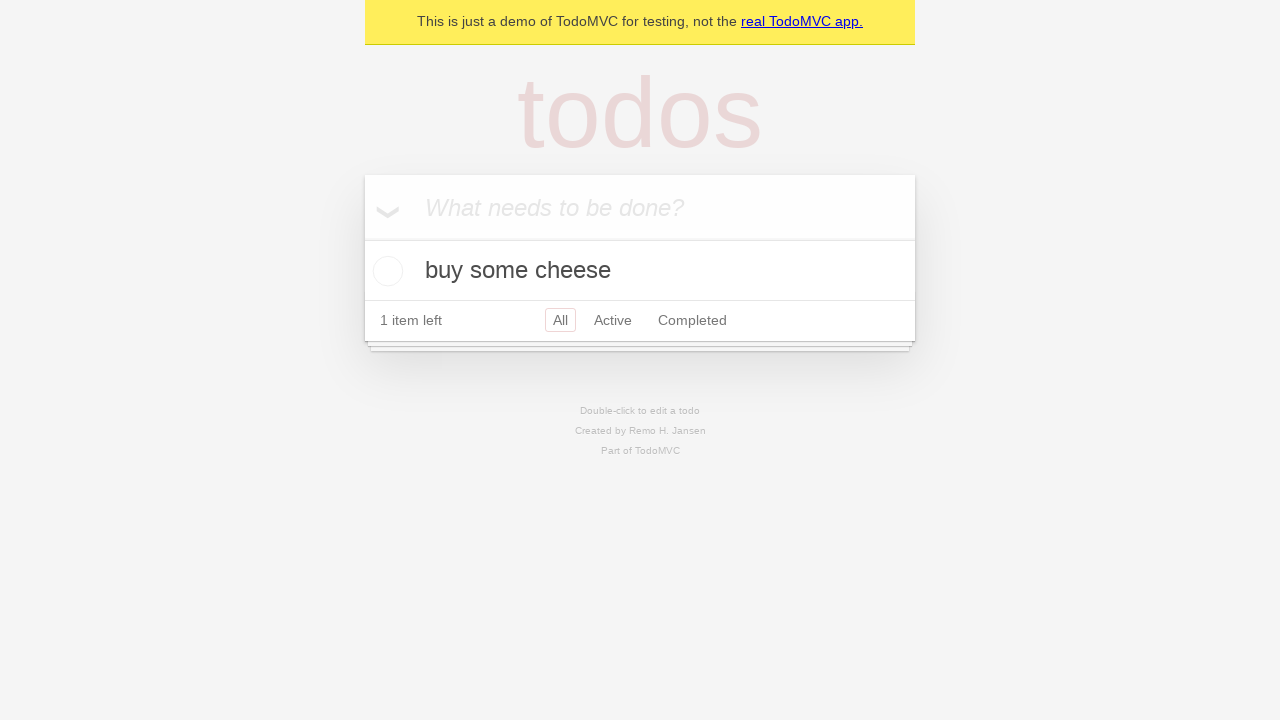

Filled new todo field with 'feed the cat' on internal:attr=[placeholder="What needs to be done?"i]
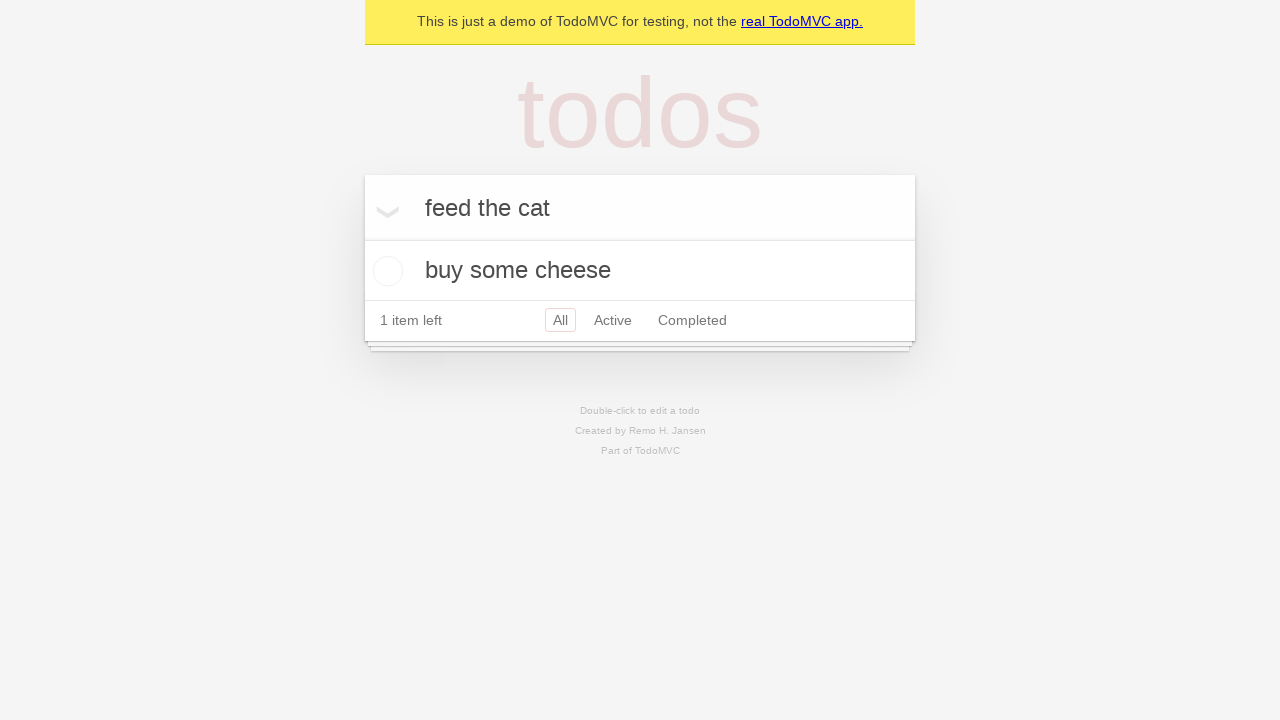

Pressed Enter to create todo 'feed the cat' on internal:attr=[placeholder="What needs to be done?"i]
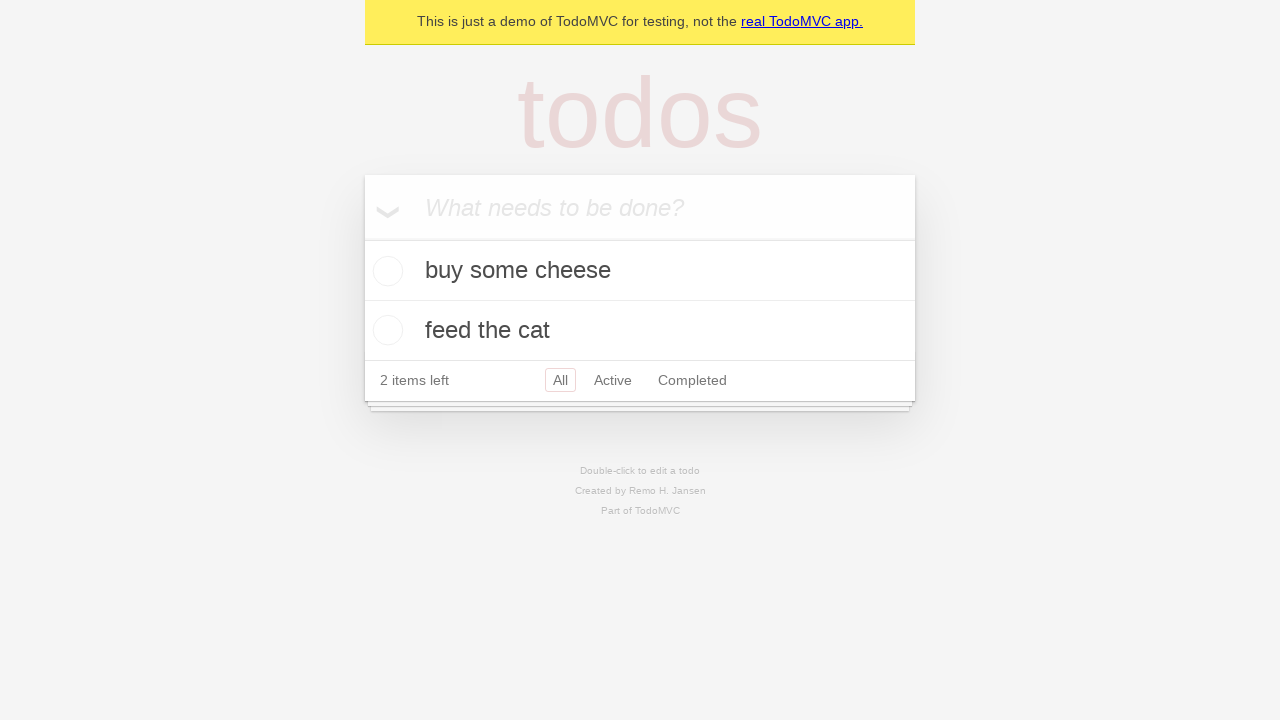

Filled new todo field with 'book a doctors appointment' on internal:attr=[placeholder="What needs to be done?"i]
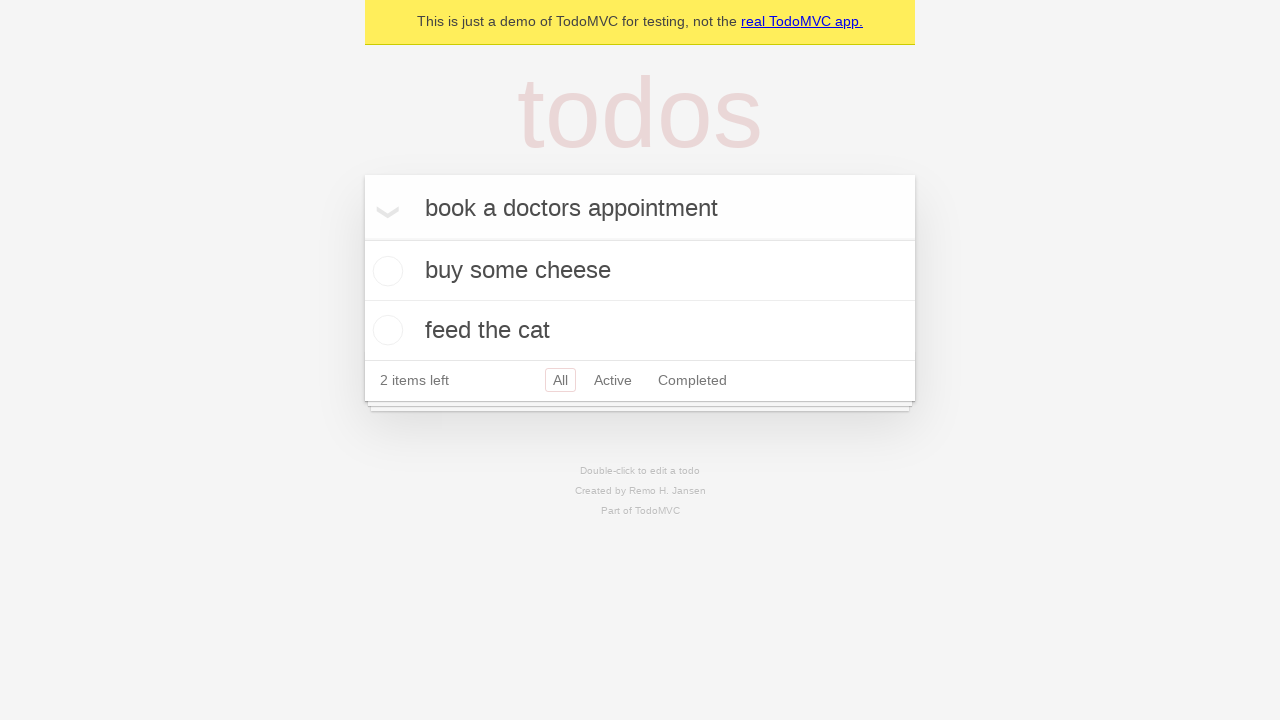

Pressed Enter to create todo 'book a doctors appointment' on internal:attr=[placeholder="What needs to be done?"i]
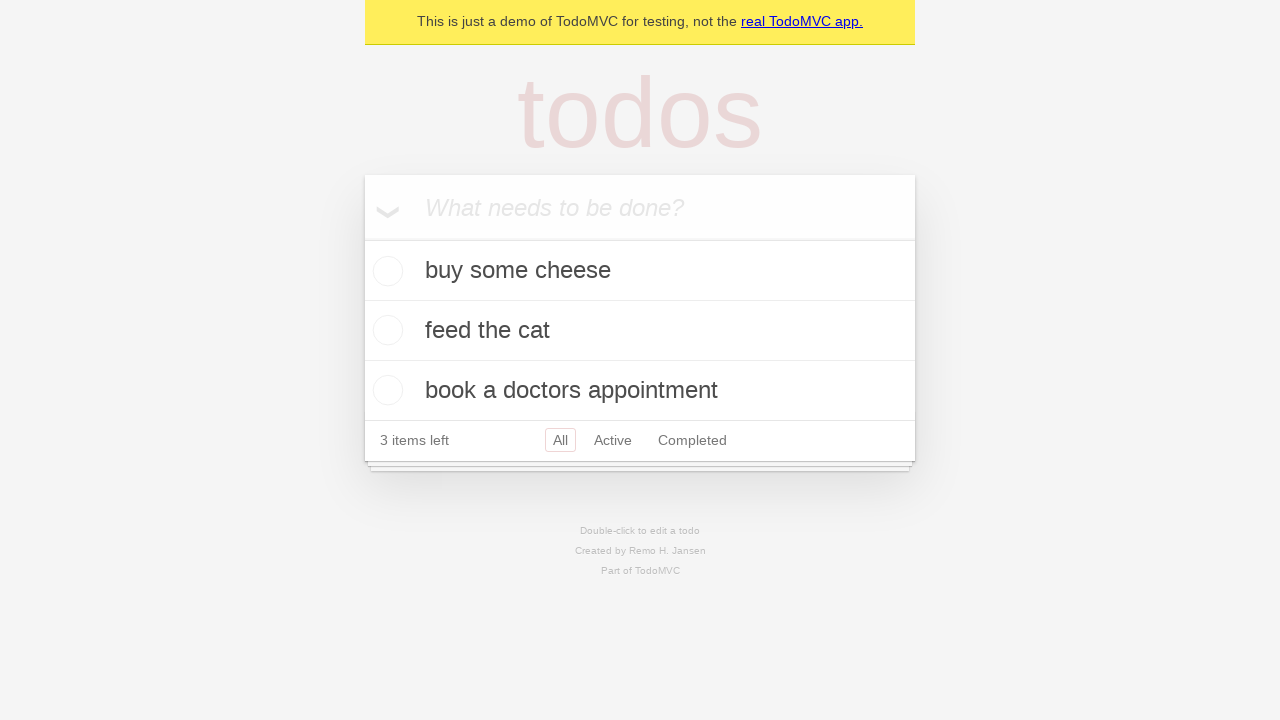

Waited for all 3 todos to load
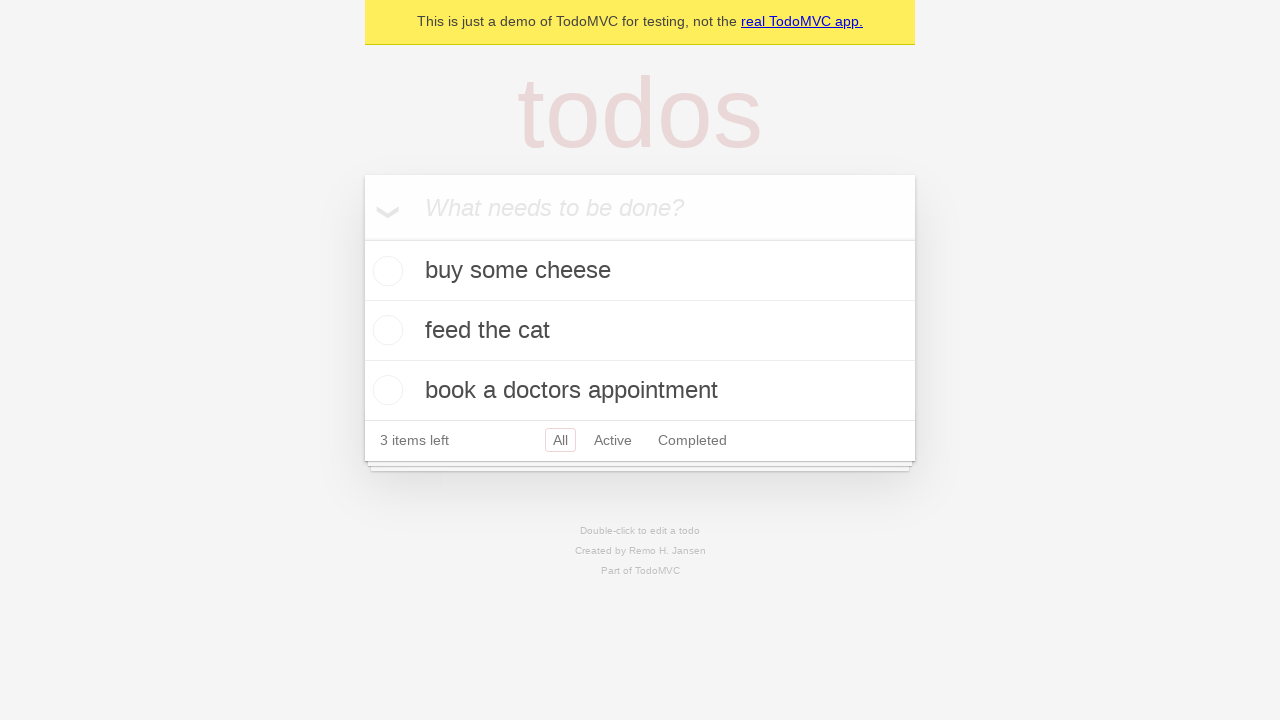

Double-clicked second todo item to enter edit mode at (640, 331) on internal:testid=[data-testid="todo-item"s] >> nth=1
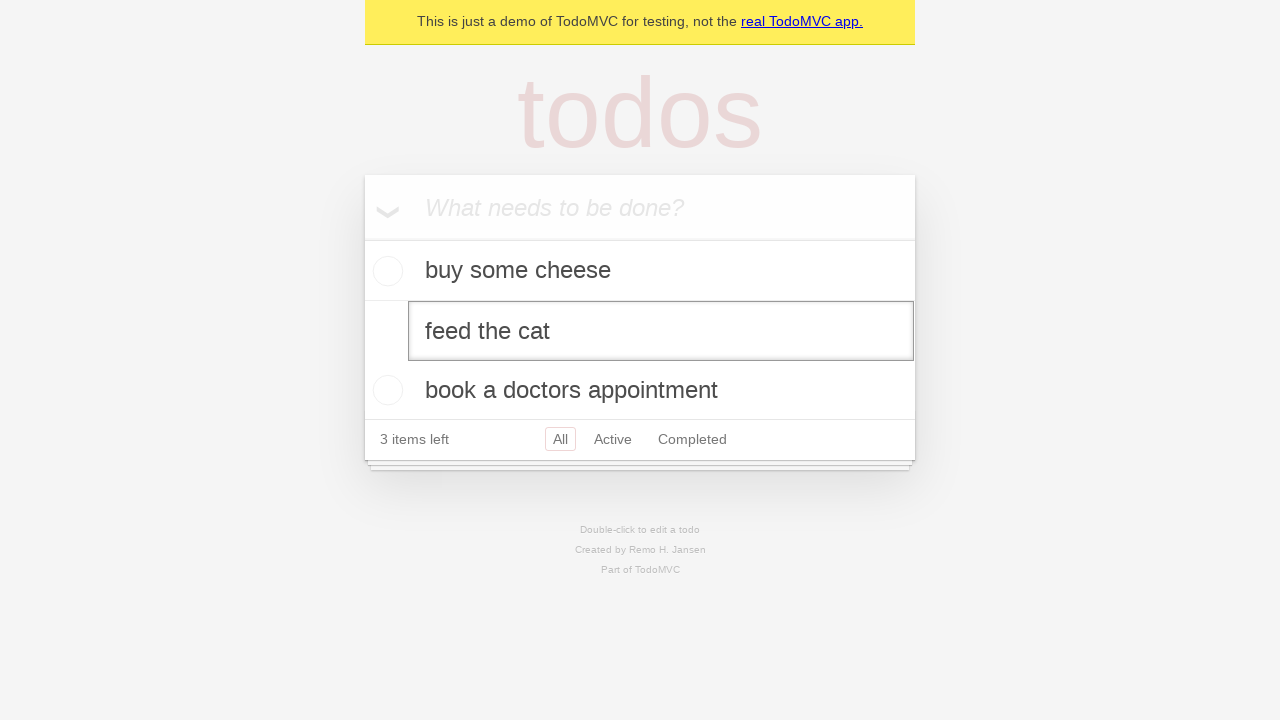

Changed todo text to 'buy some sausages' on internal:testid=[data-testid="todo-item"s] >> nth=1 >> internal:role=textbox[nam
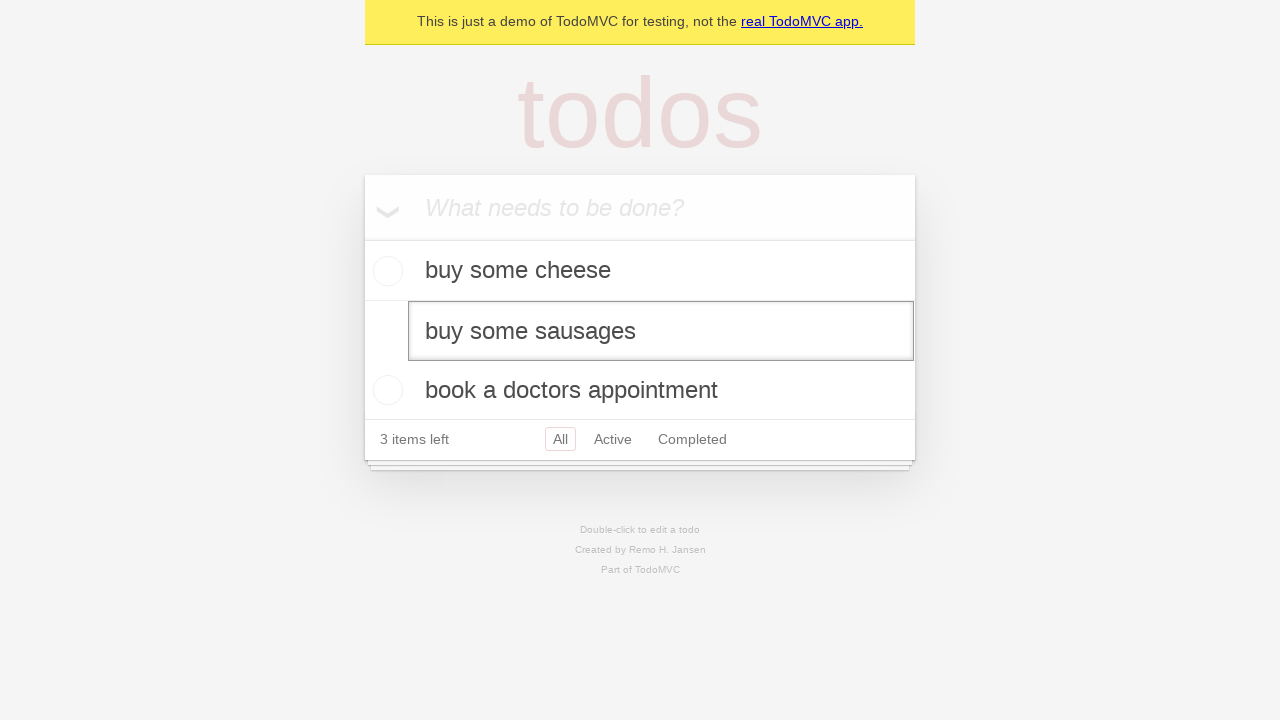

Pressed Enter to save edited todo item on internal:testid=[data-testid="todo-item"s] >> nth=1 >> internal:role=textbox[nam
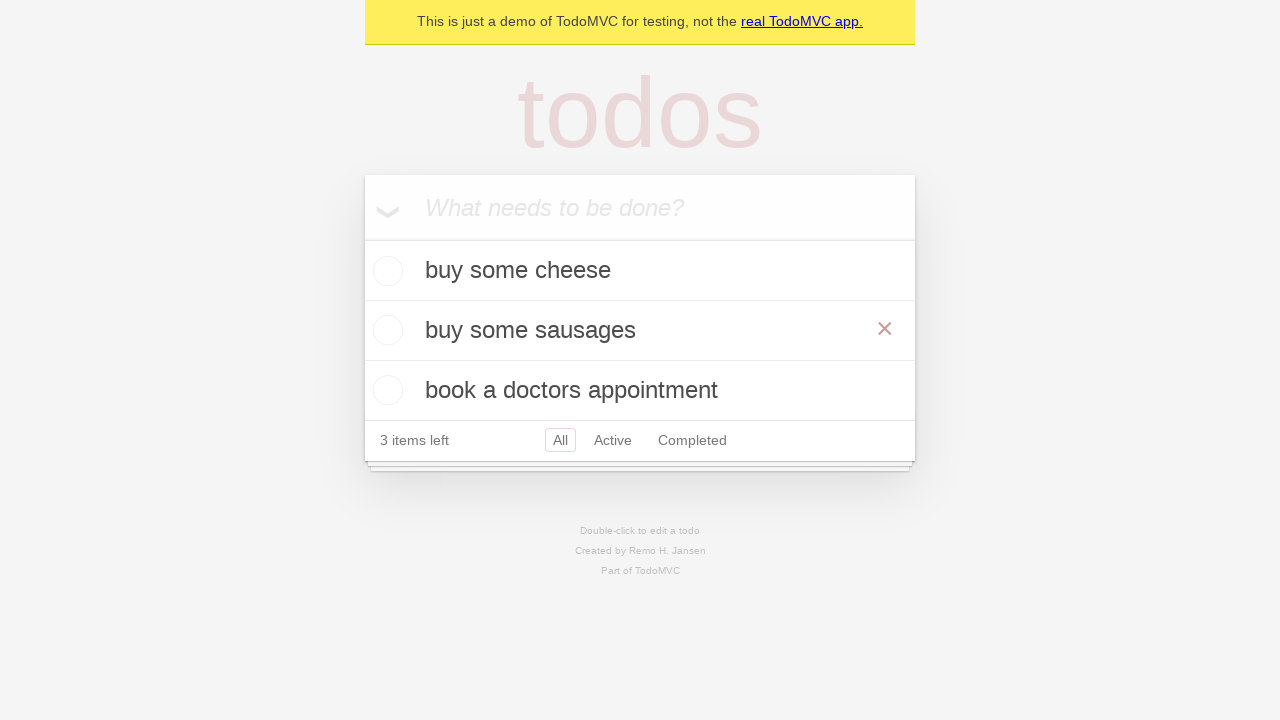

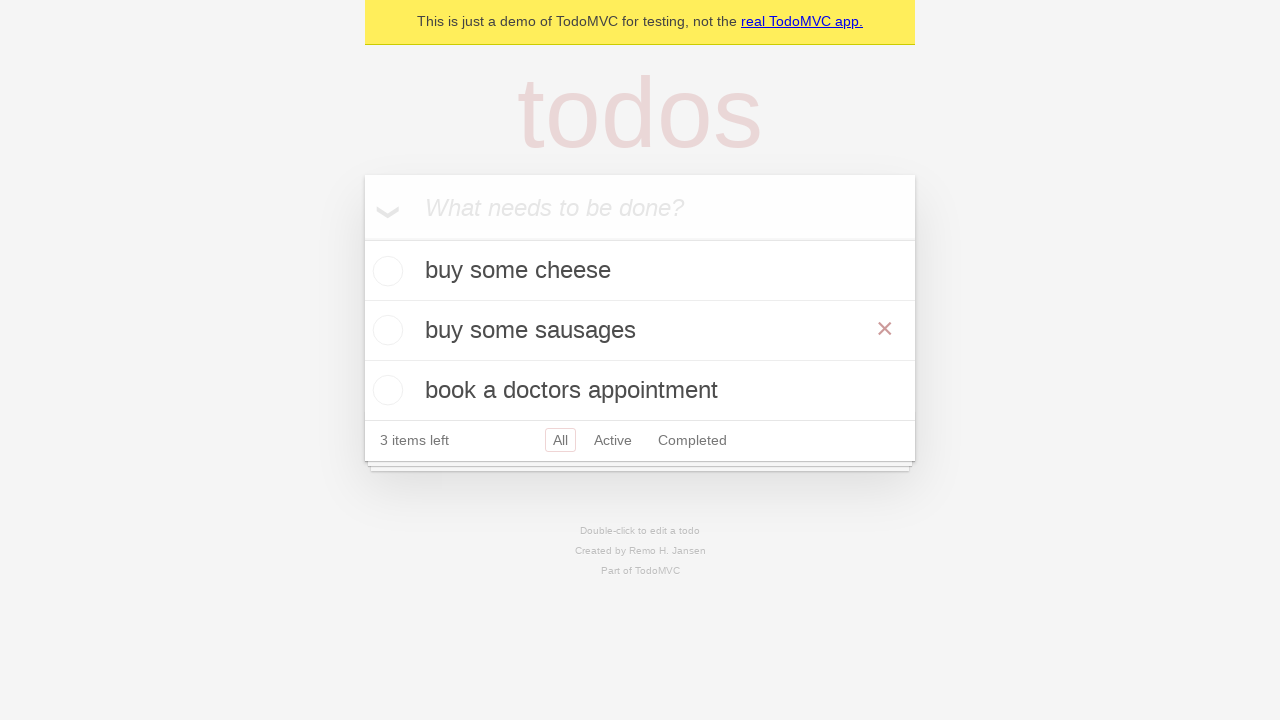